Tests handling of a JavaScript alert dialog by clicking an alert button and accepting the alert that appears

Starting URL: https://testautomationpractice.blogspot.com

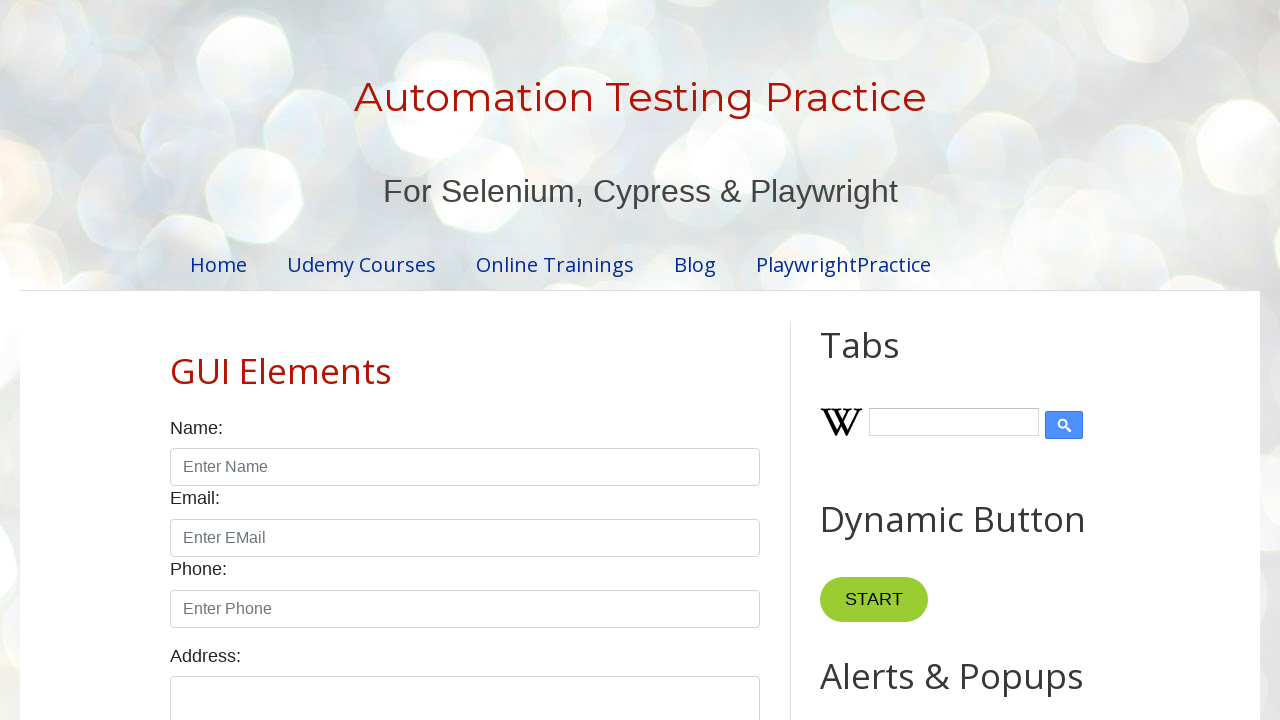

Set up dialog handler to accept alerts
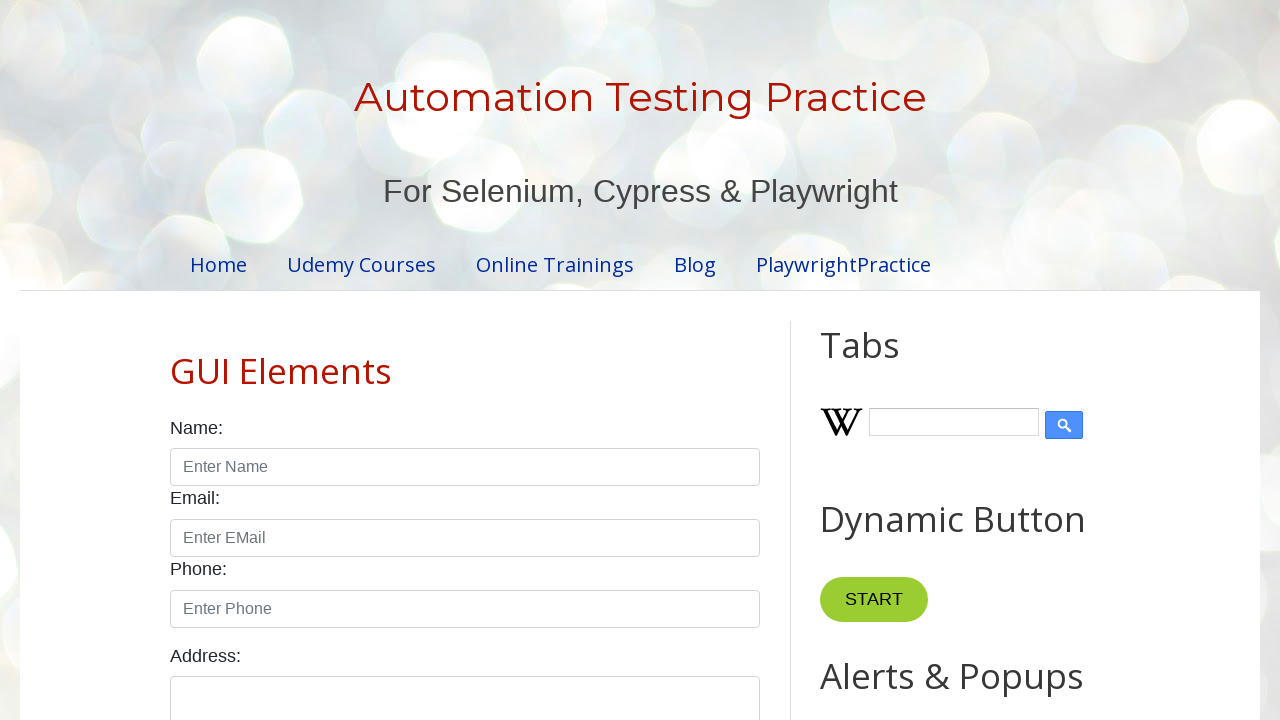

Clicked the alert button at (888, 361) on xpath=//*[@id="HTML9"]/div[1]/button[1]
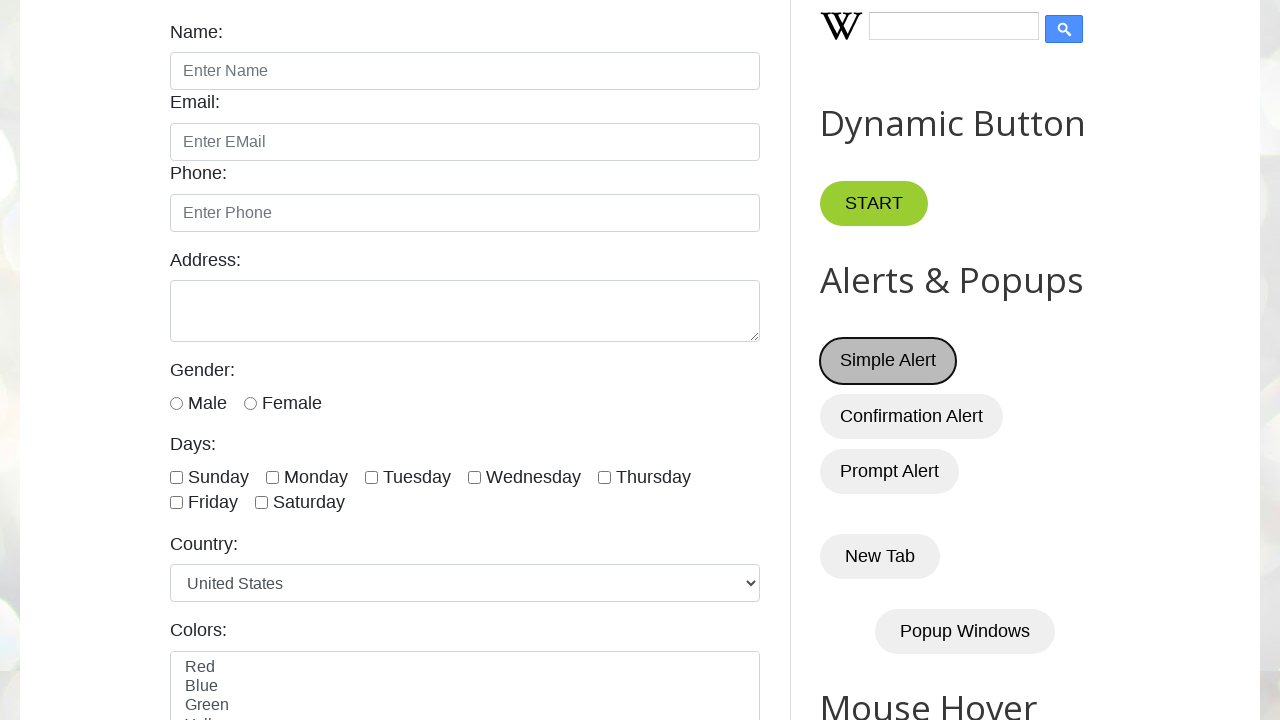

Waited 1000ms for alert dialog to be processed
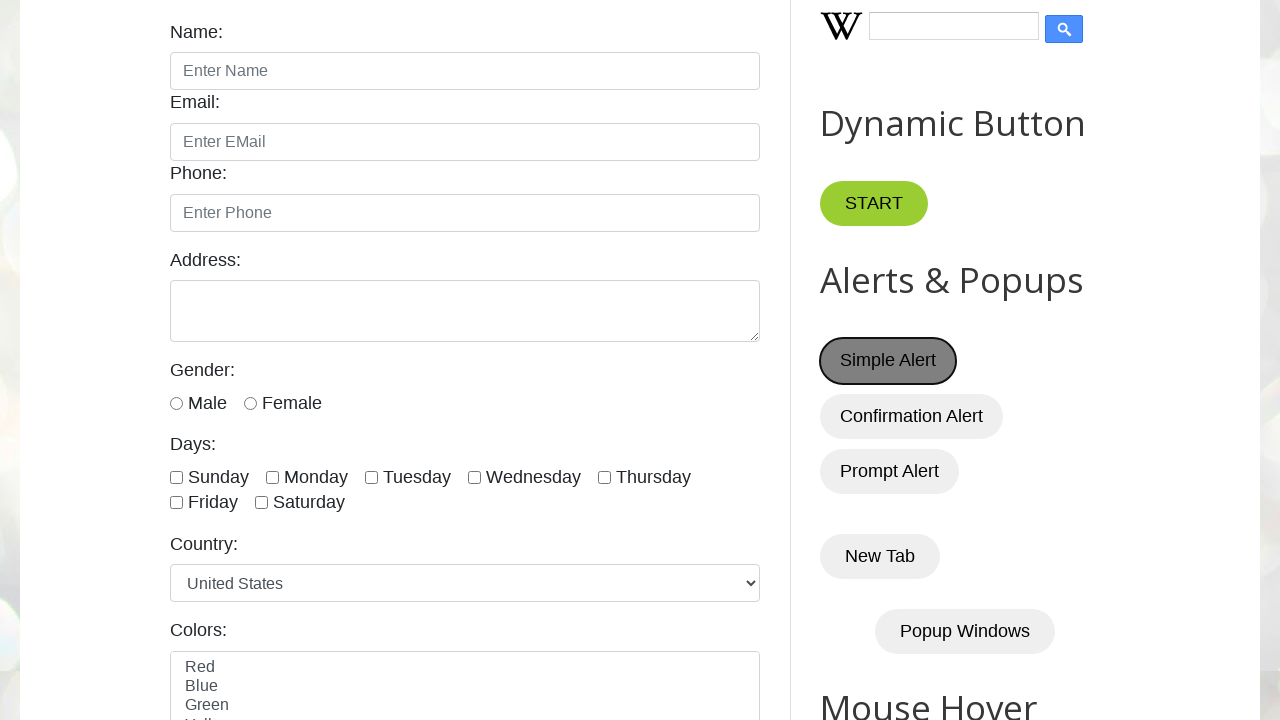

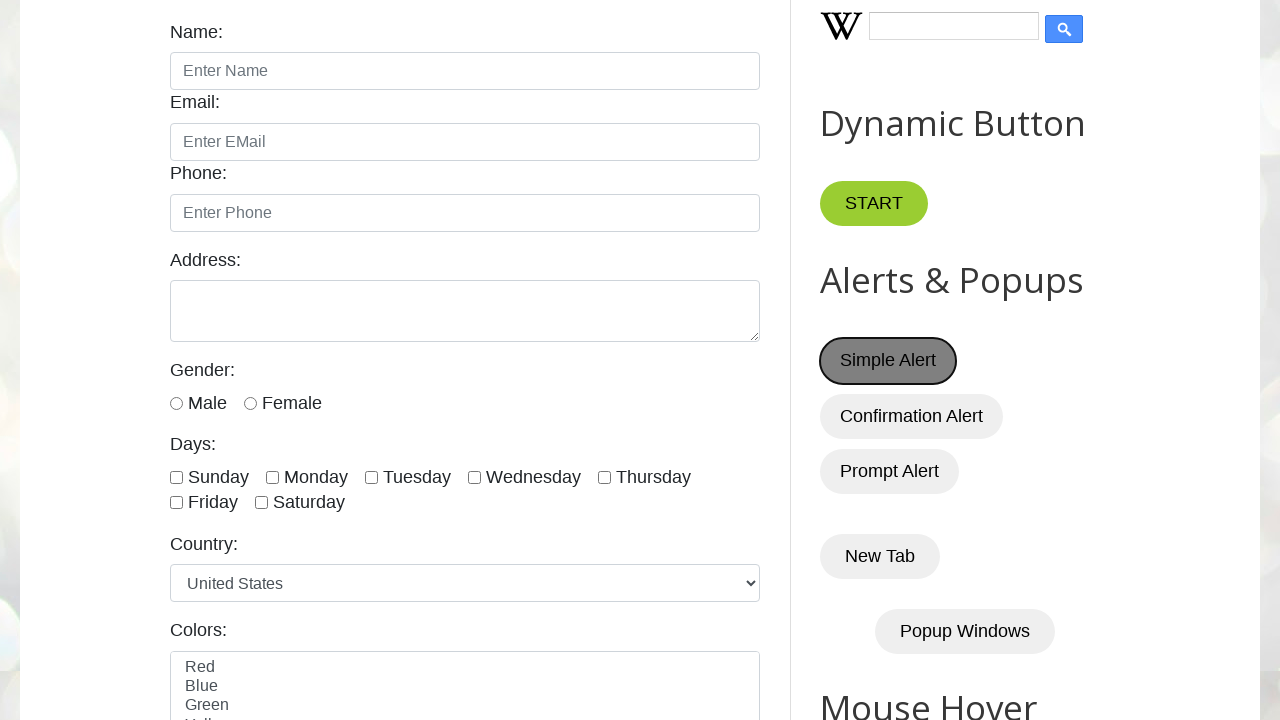